Tests FAQ accordion by clicking on question 5 and verifying the answer panel displays text about extending rental

Starting URL: https://qa-scooter.praktikum-services.ru/

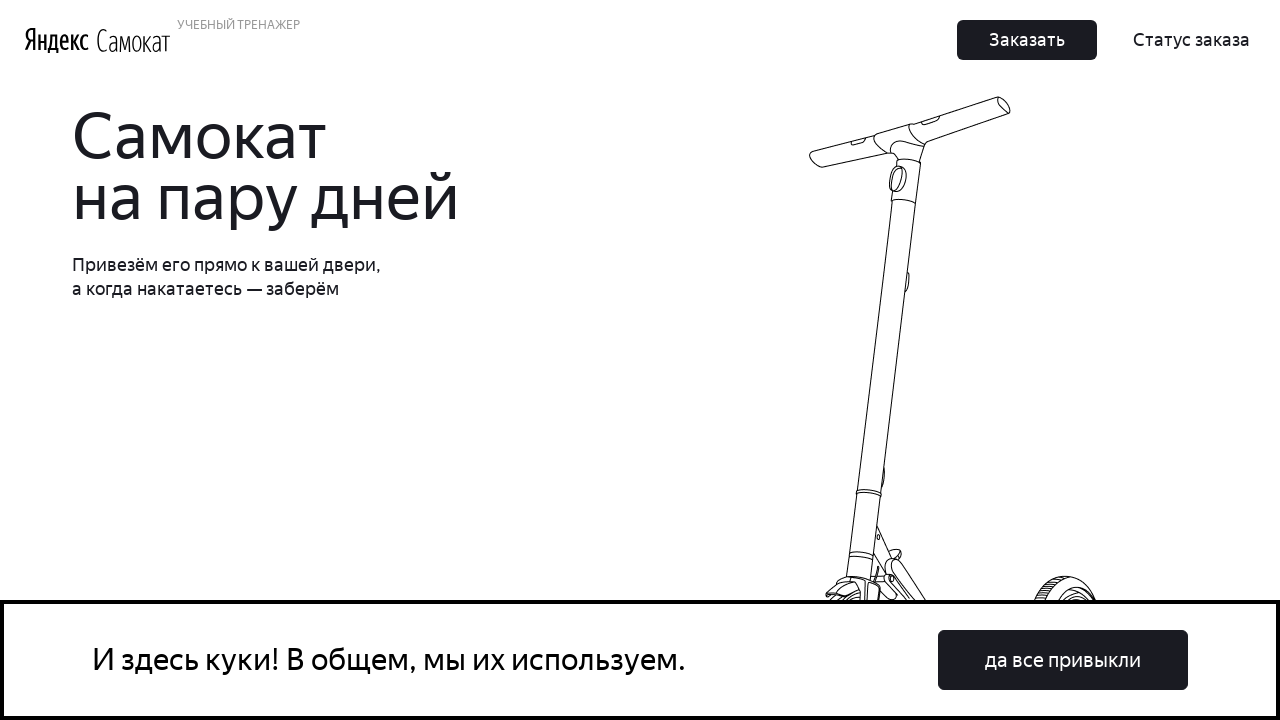

Clicked on question 5 accordion heading at (967, 360) on #accordion__heading-4
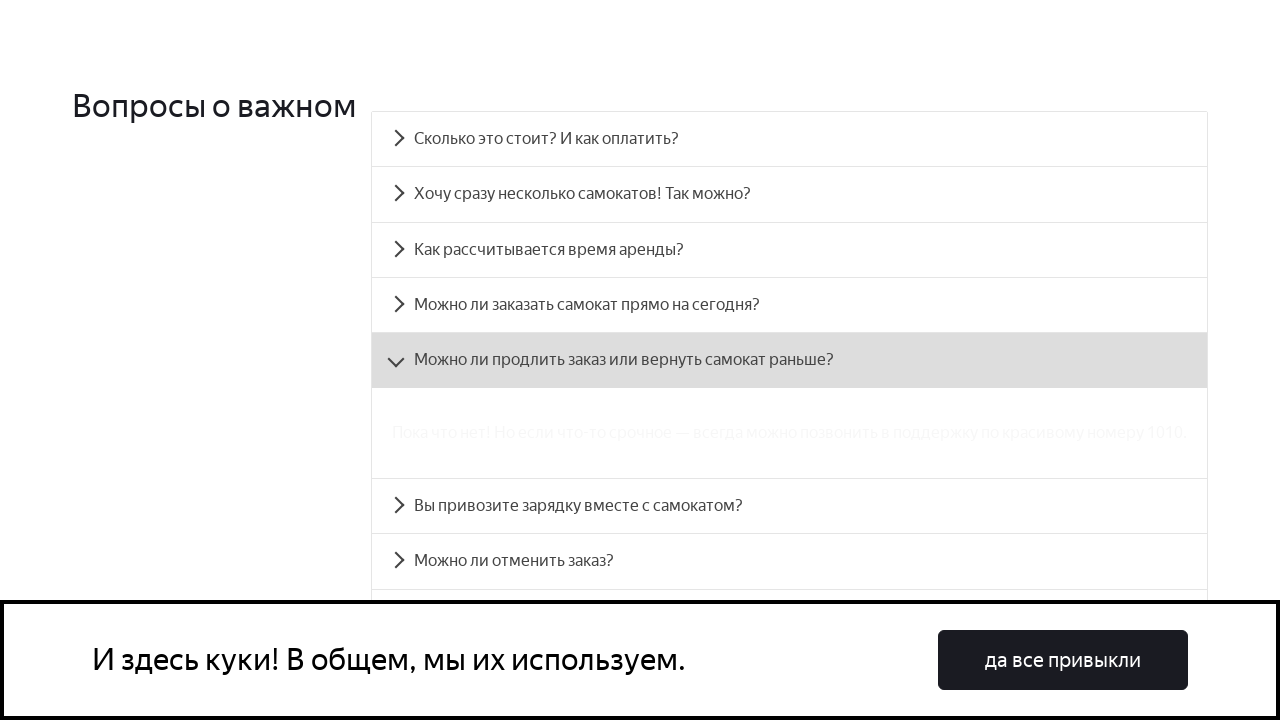

Answer panel for question 5 became visible
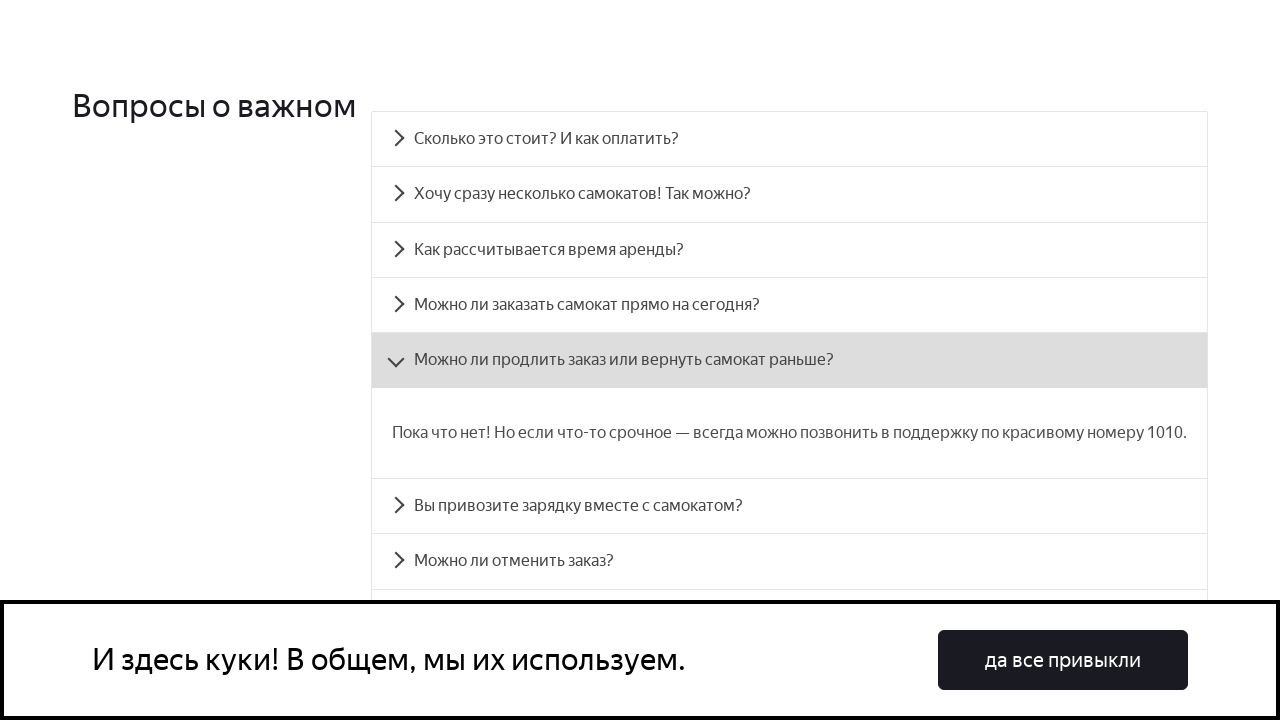

Retrieved answer text from question 5 panel about extending rental
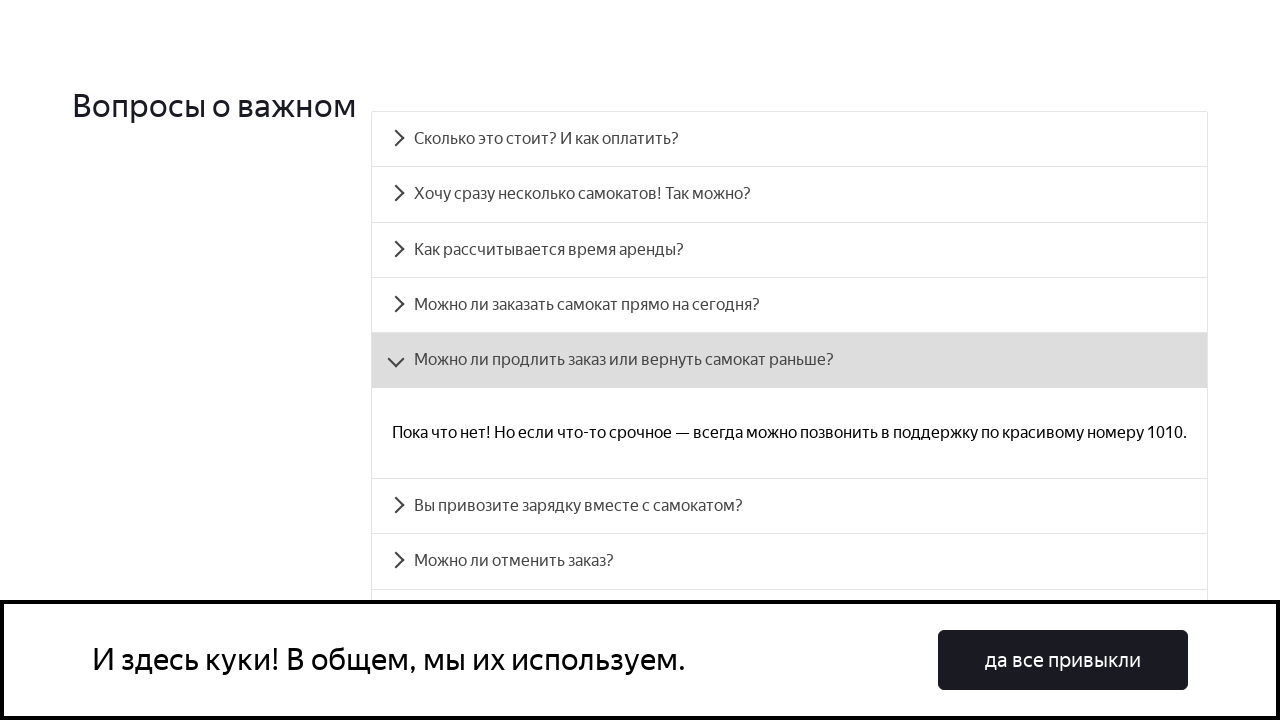

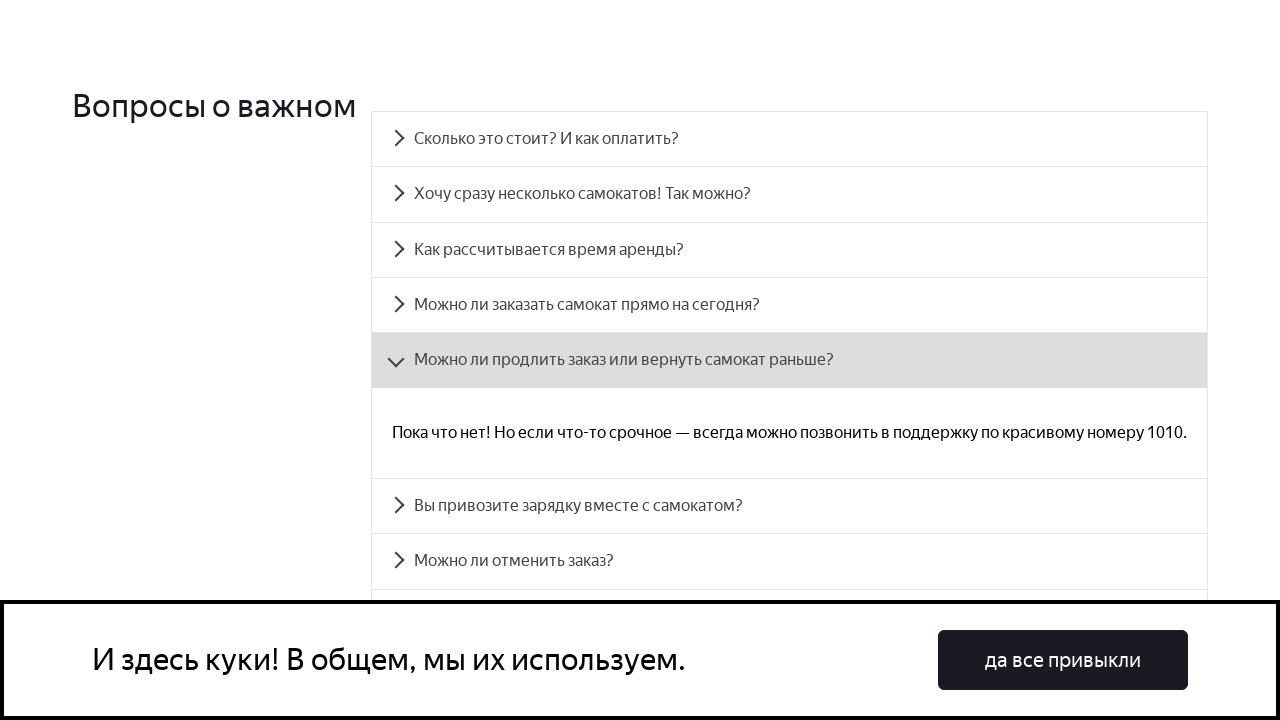